Tests the TodoMVC application by adding multiple todo items and verifying they are displayed correctly. Creates 15 tasks sequentially and confirms the count matches.

Starting URL: https://demo.playwright.dev/todomvc

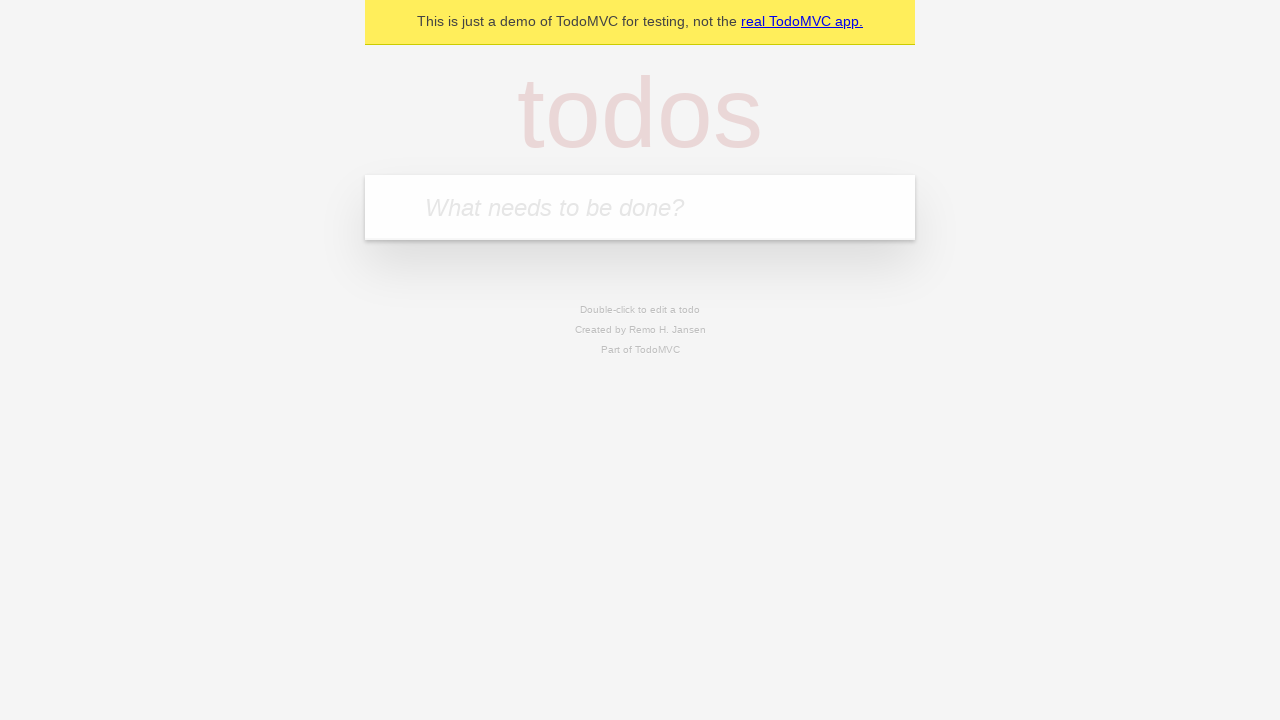

Filled todo input field with 'Task 1' on internal:attr=[placeholder="What needs to be done?"i]
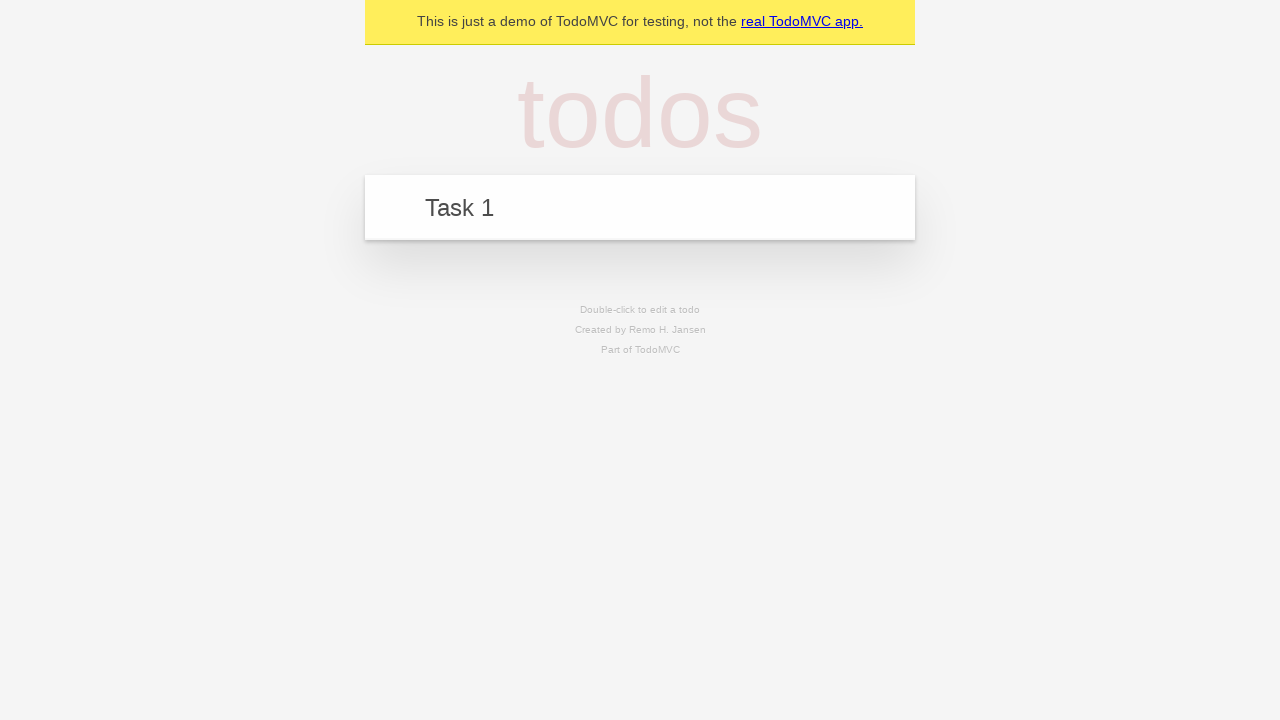

Pressed Enter to submit Task 1 on internal:attr=[placeholder="What needs to be done?"i]
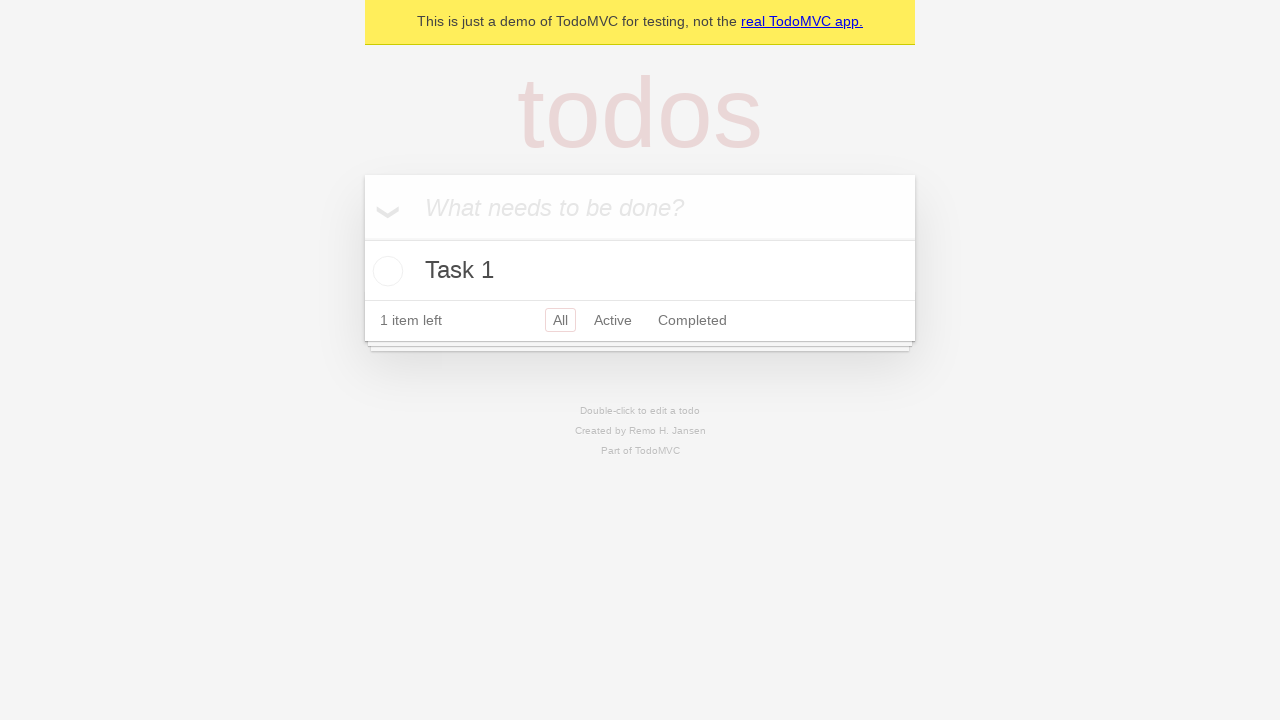

Filled todo input field with 'Task 2' on internal:attr=[placeholder="What needs to be done?"i]
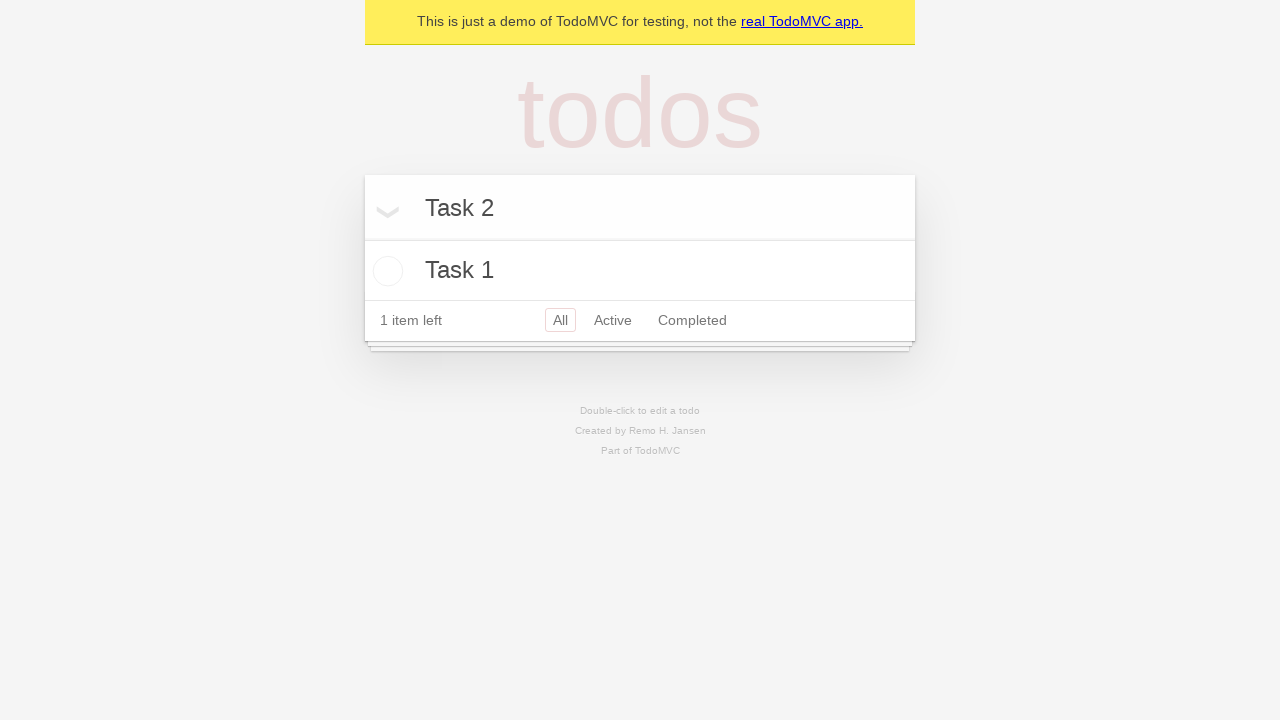

Pressed Enter to submit Task 2 on internal:attr=[placeholder="What needs to be done?"i]
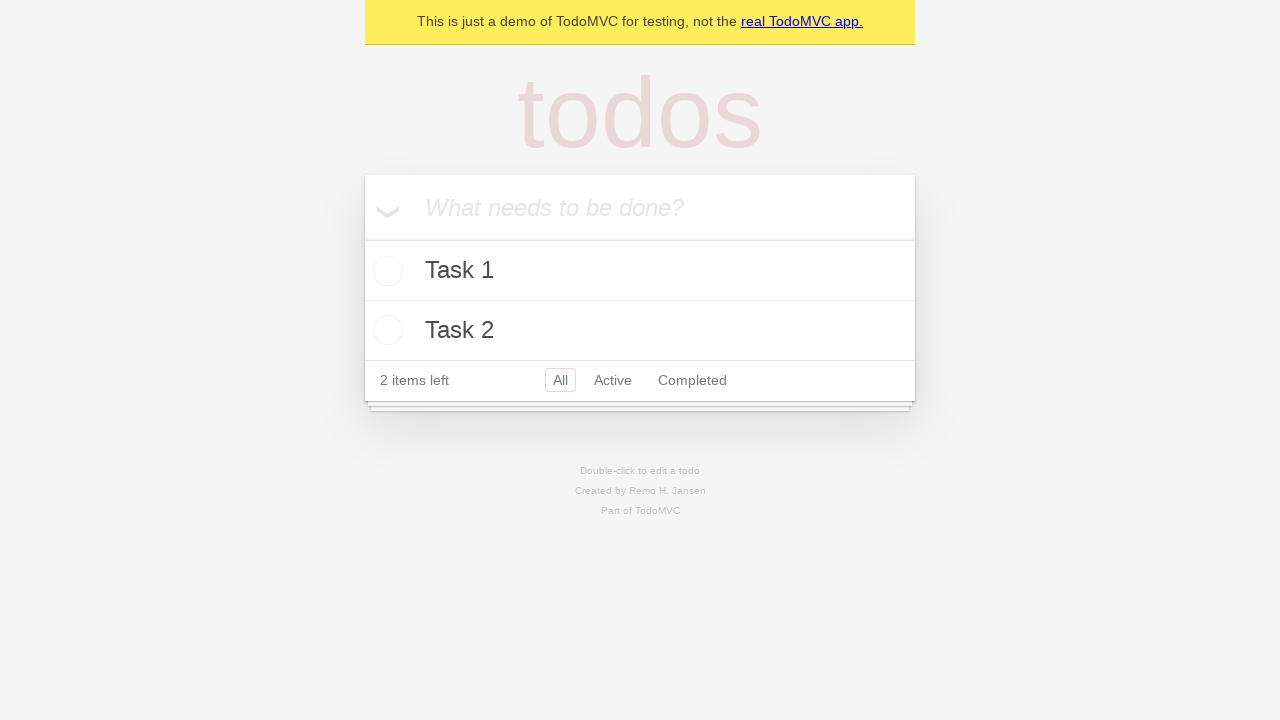

Filled todo input field with 'Task 3' on internal:attr=[placeholder="What needs to be done?"i]
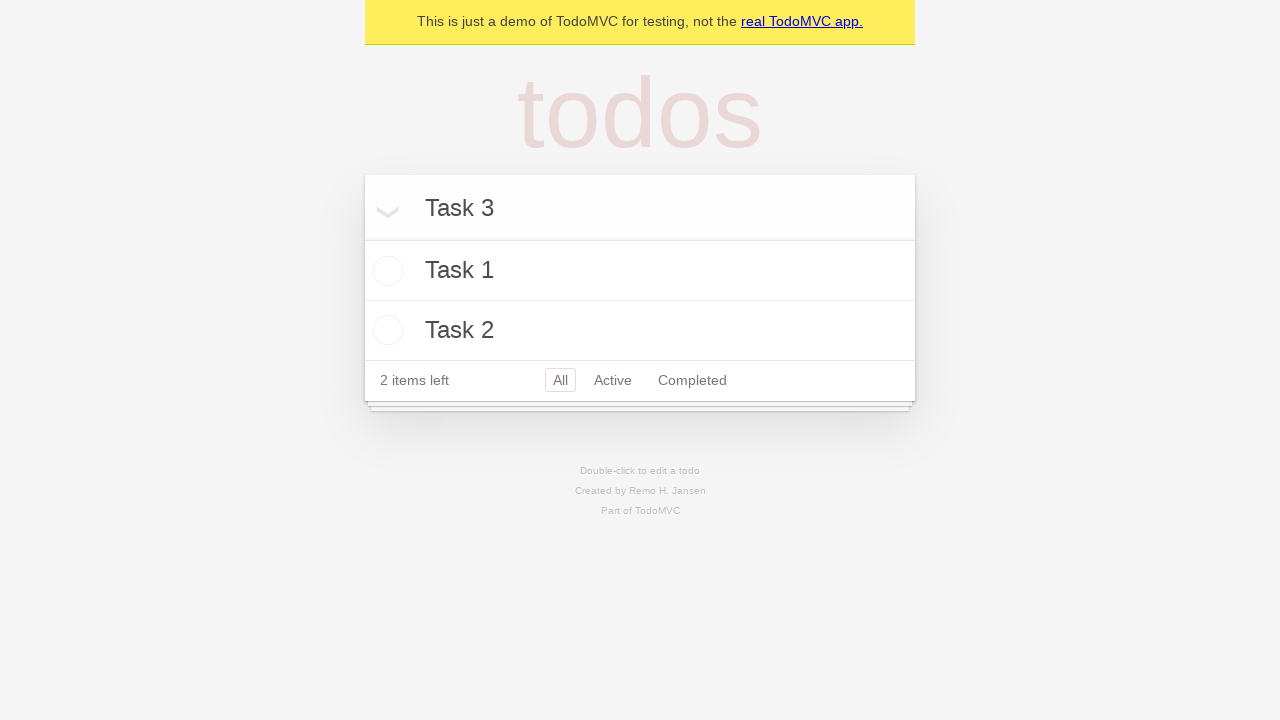

Pressed Enter to submit Task 3 on internal:attr=[placeholder="What needs to be done?"i]
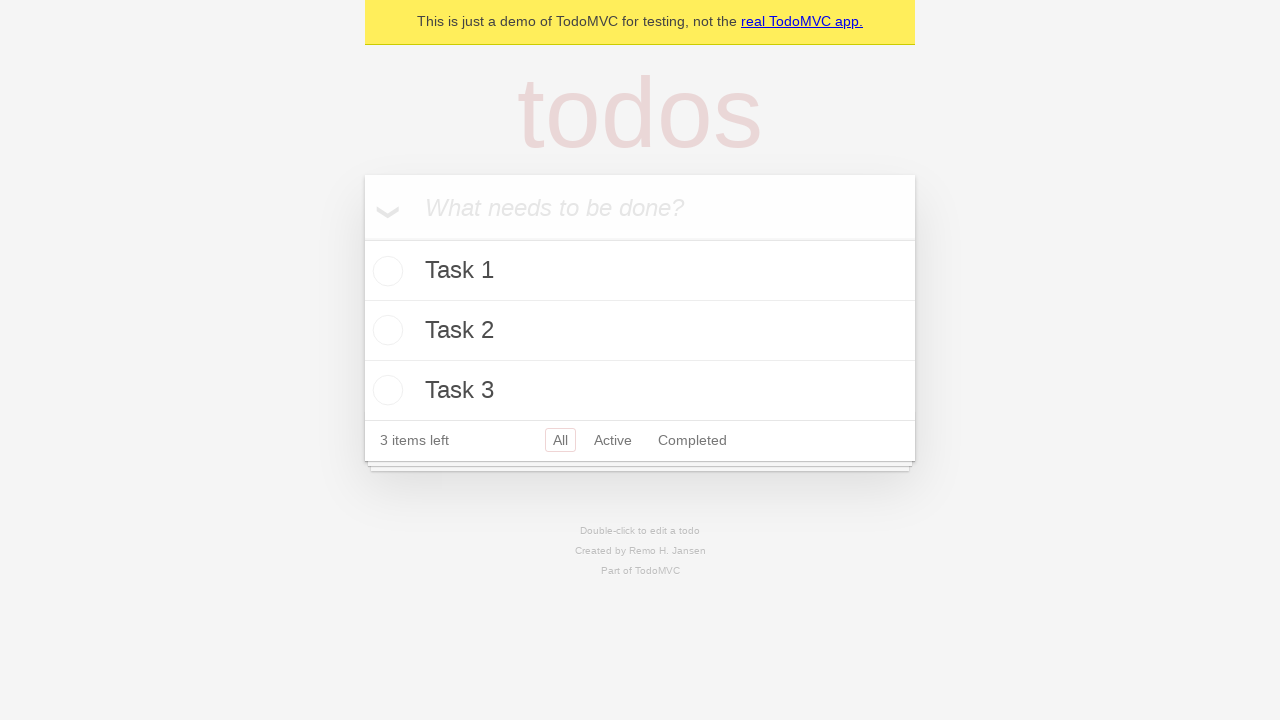

Filled todo input field with 'Task 4' on internal:attr=[placeholder="What needs to be done?"i]
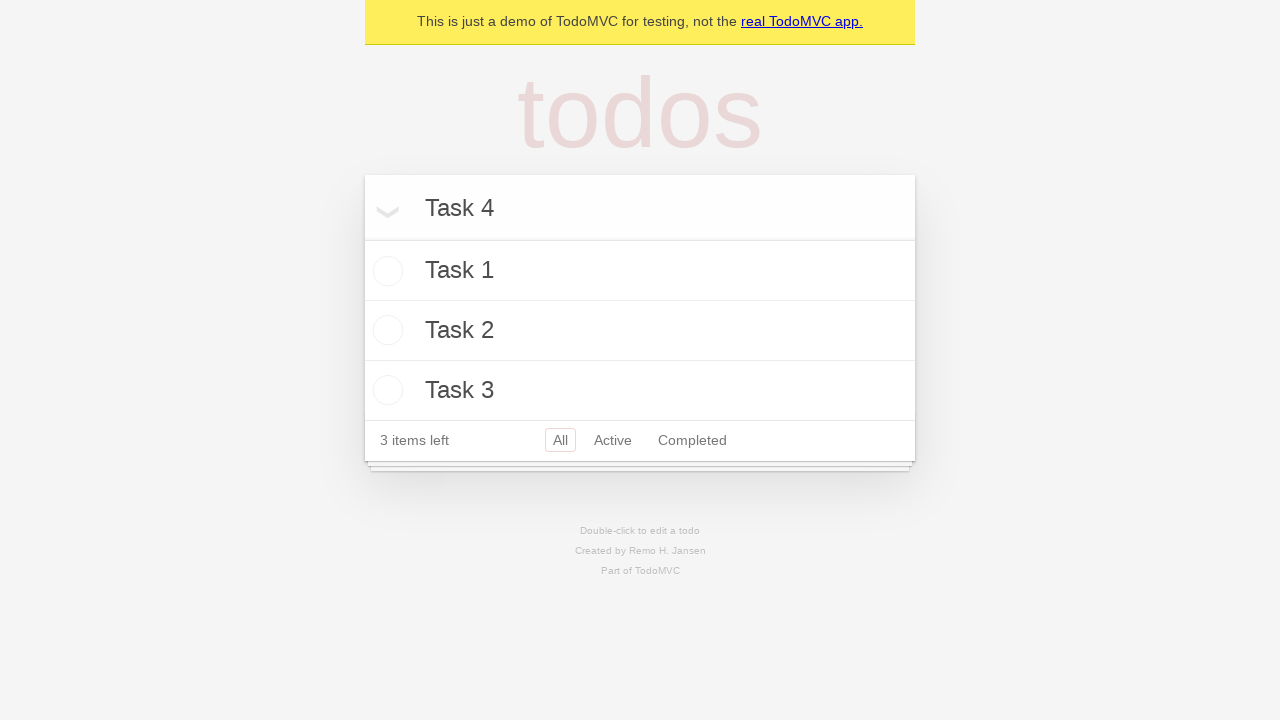

Pressed Enter to submit Task 4 on internal:attr=[placeholder="What needs to be done?"i]
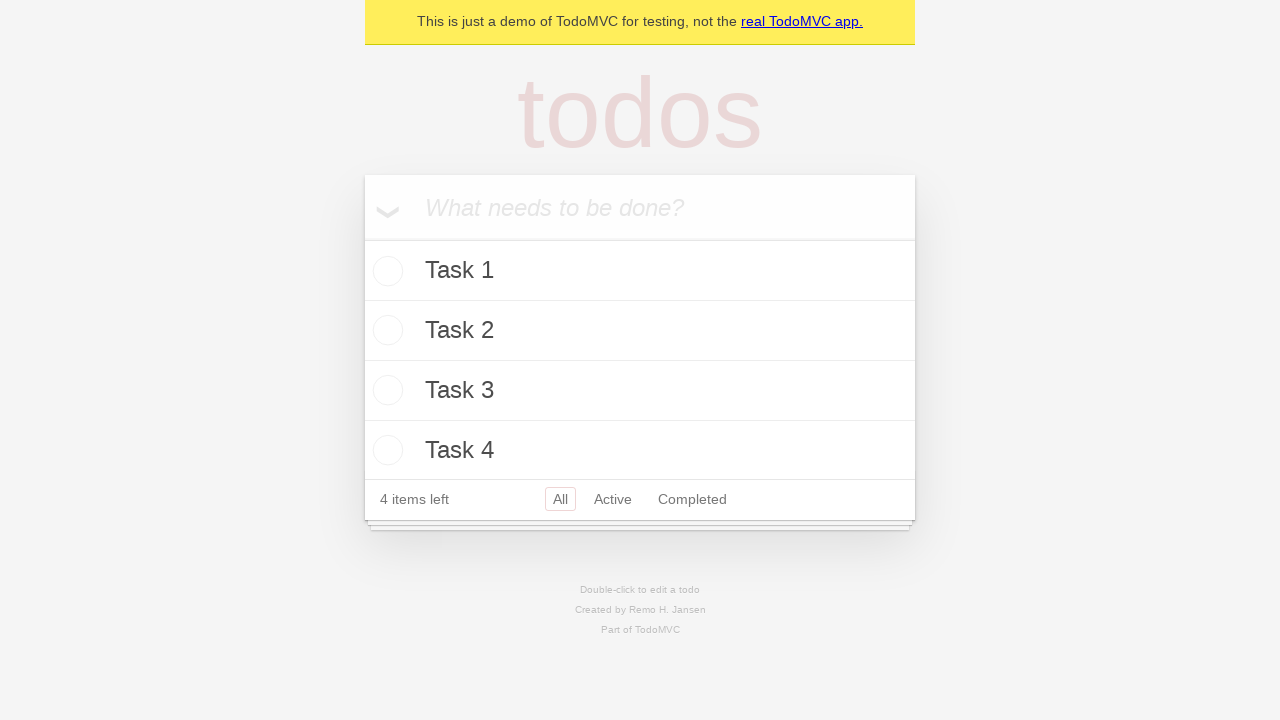

Filled todo input field with 'Task 5' on internal:attr=[placeholder="What needs to be done?"i]
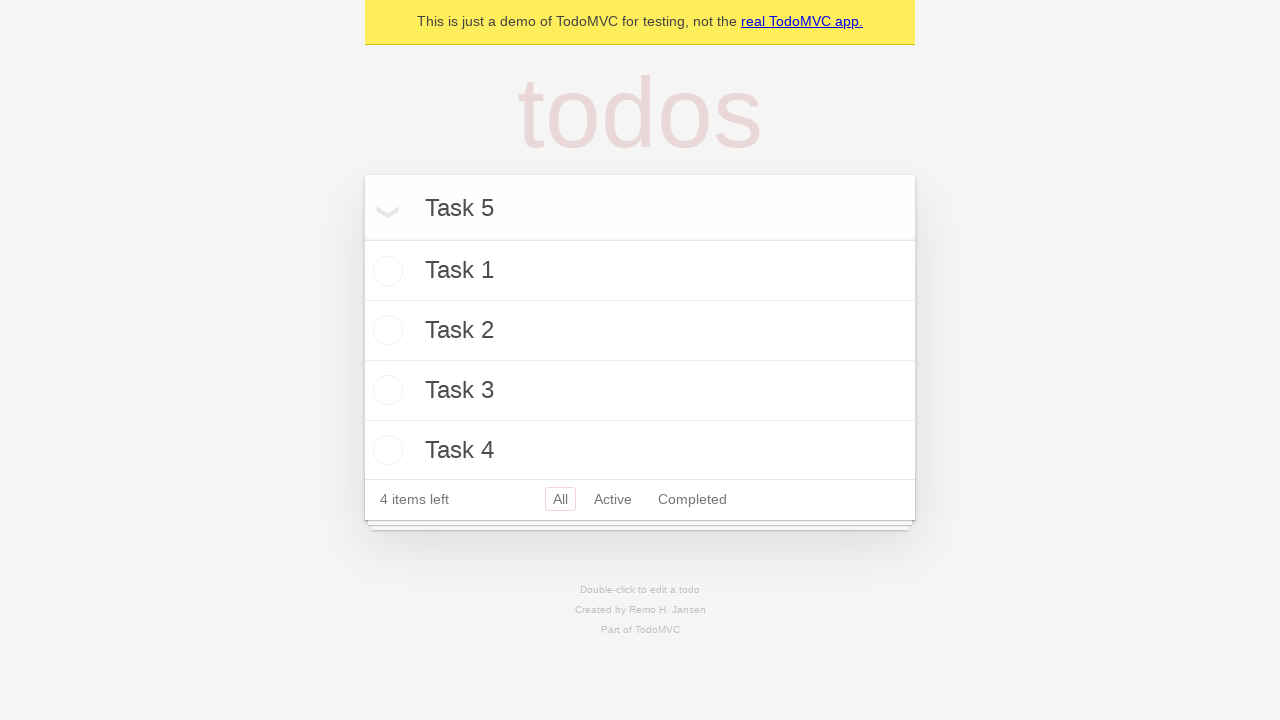

Pressed Enter to submit Task 5 on internal:attr=[placeholder="What needs to be done?"i]
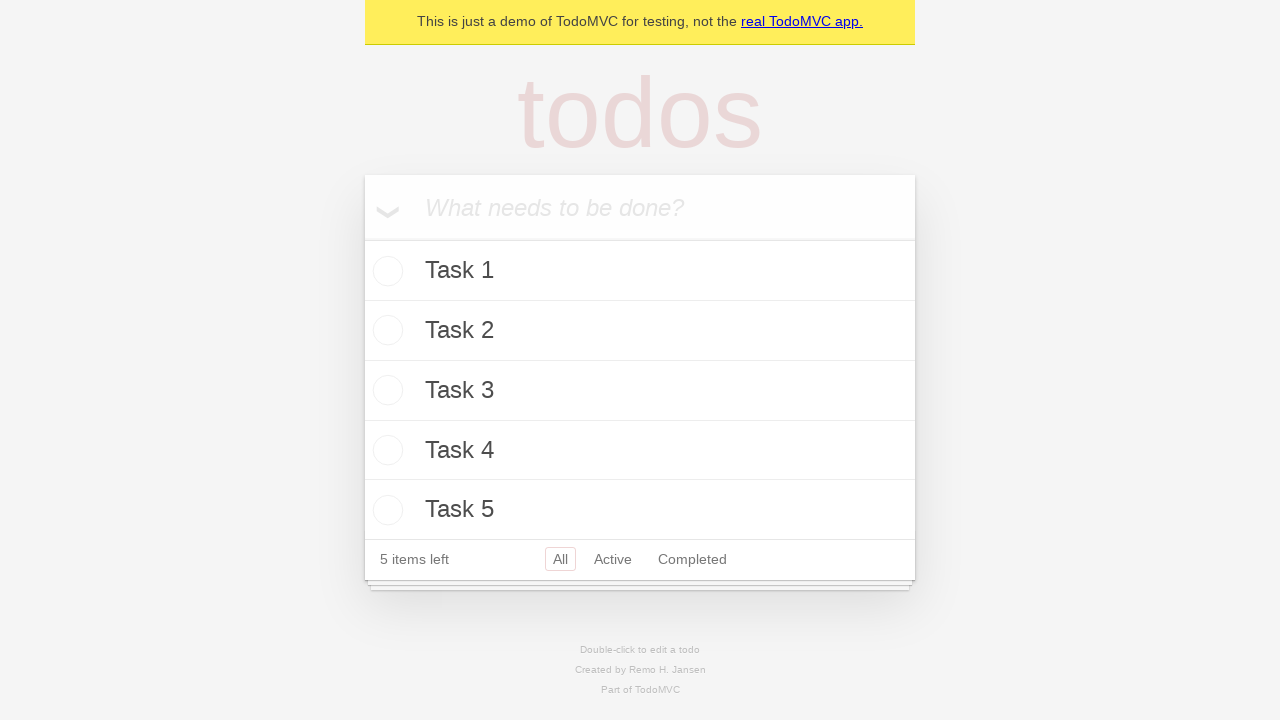

Filled todo input field with 'Task 6' on internal:attr=[placeholder="What needs to be done?"i]
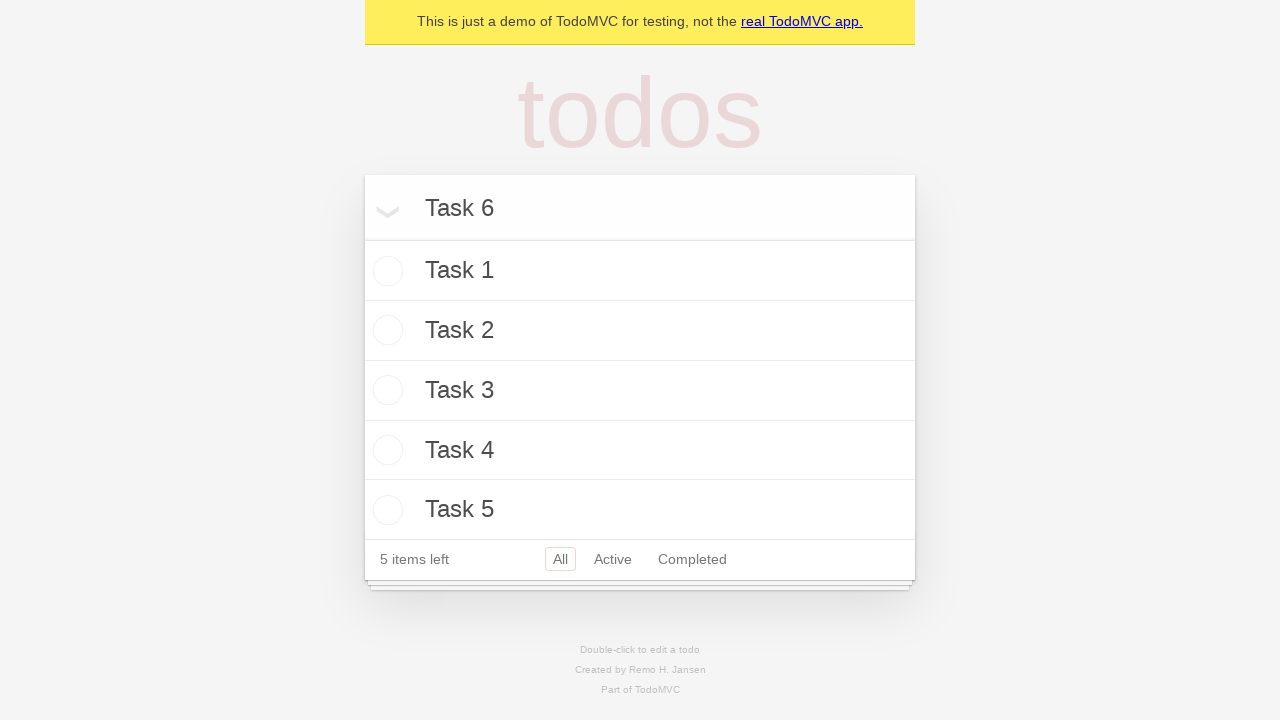

Pressed Enter to submit Task 6 on internal:attr=[placeholder="What needs to be done?"i]
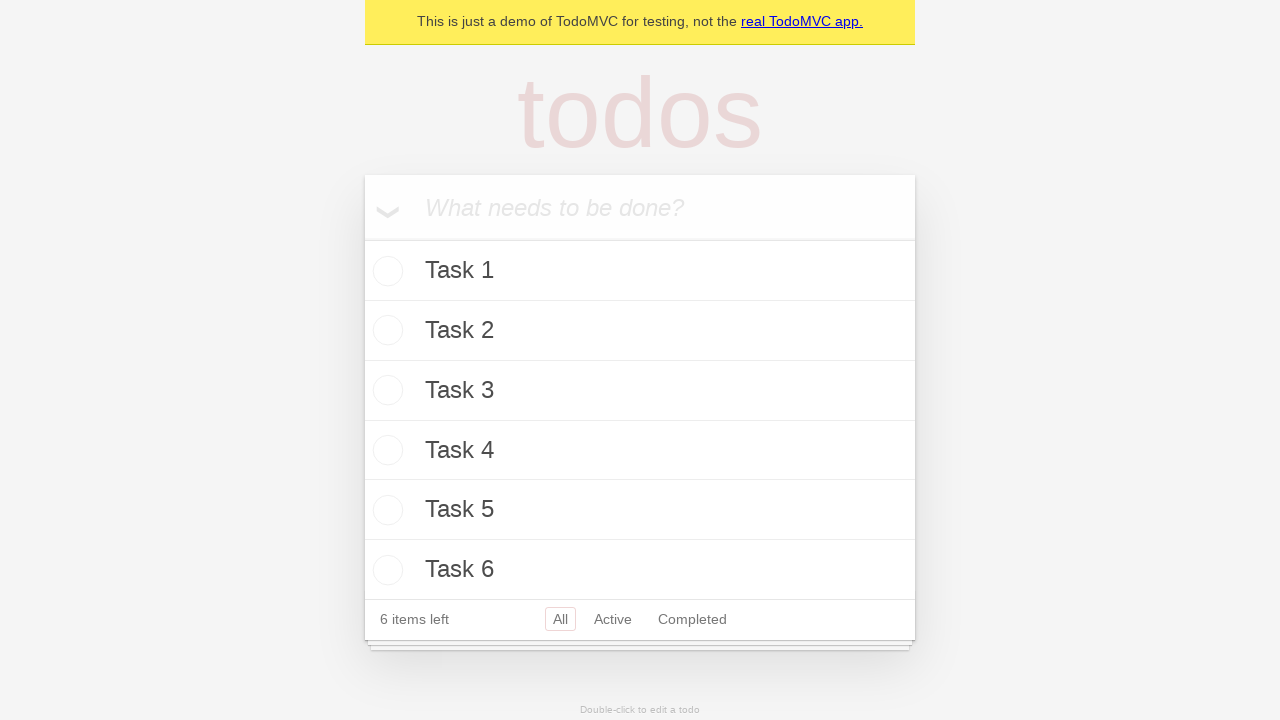

Filled todo input field with 'Task 7' on internal:attr=[placeholder="What needs to be done?"i]
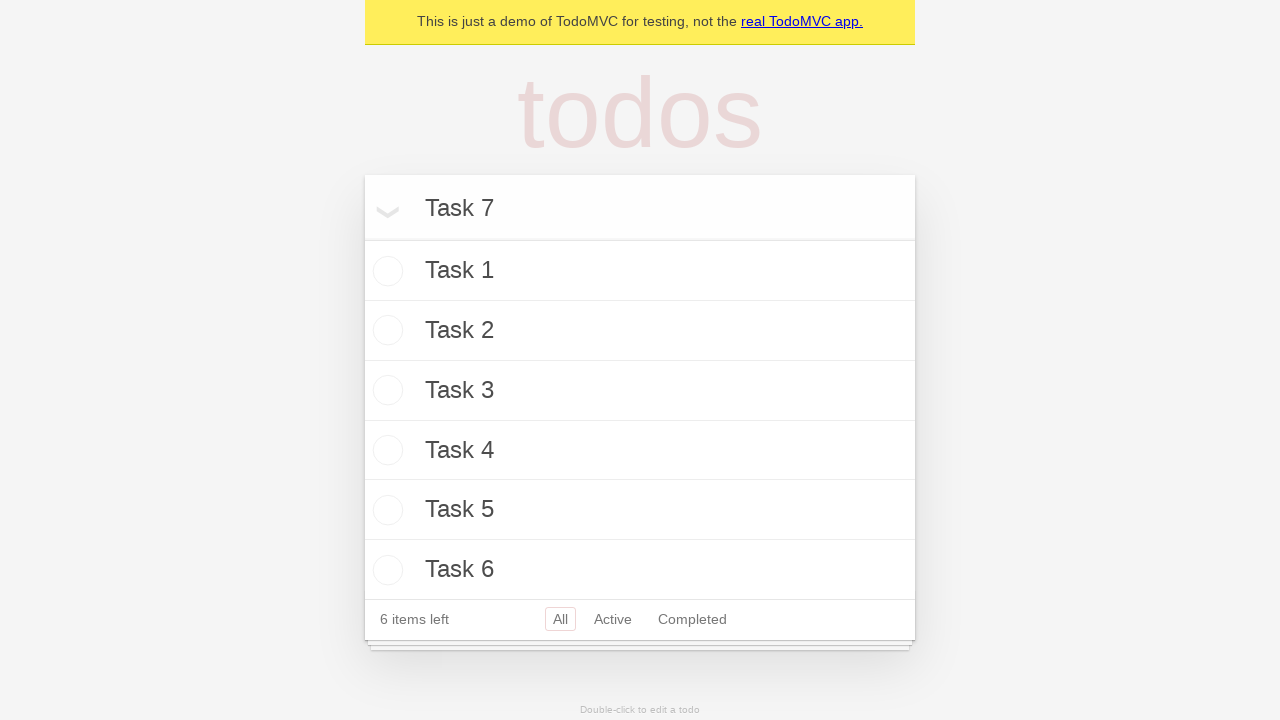

Pressed Enter to submit Task 7 on internal:attr=[placeholder="What needs to be done?"i]
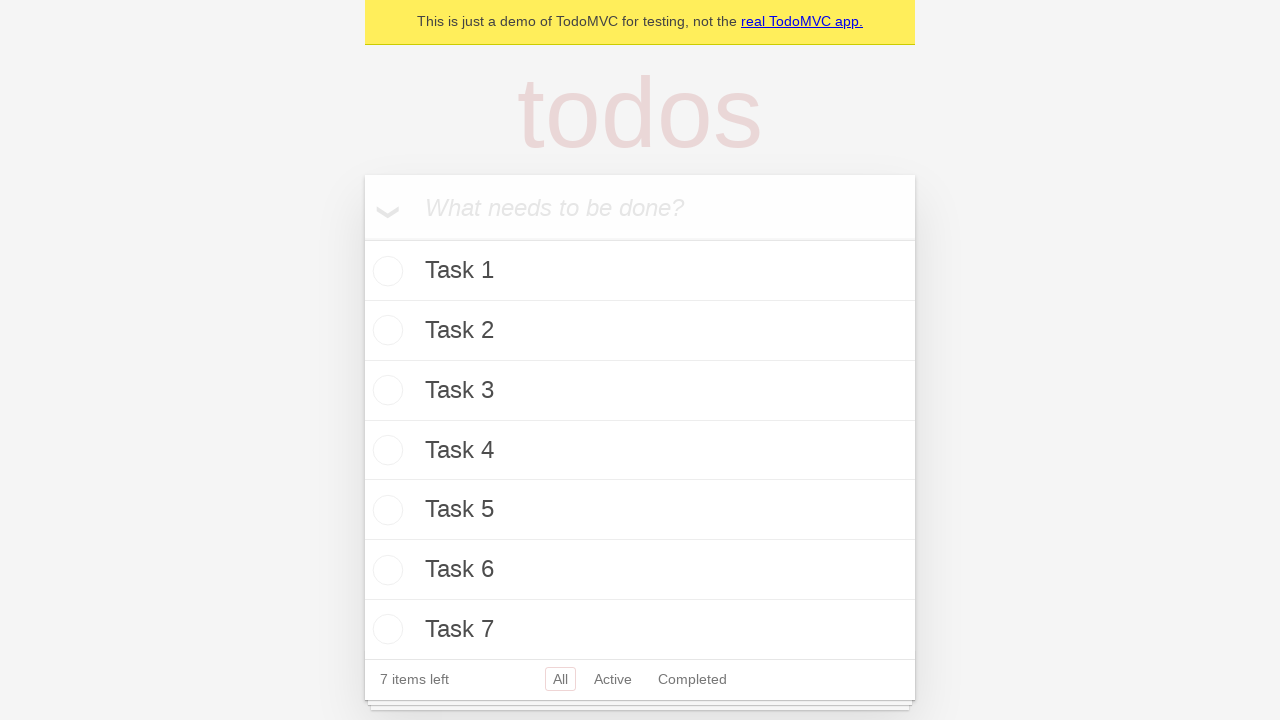

Filled todo input field with 'Task 8' on internal:attr=[placeholder="What needs to be done?"i]
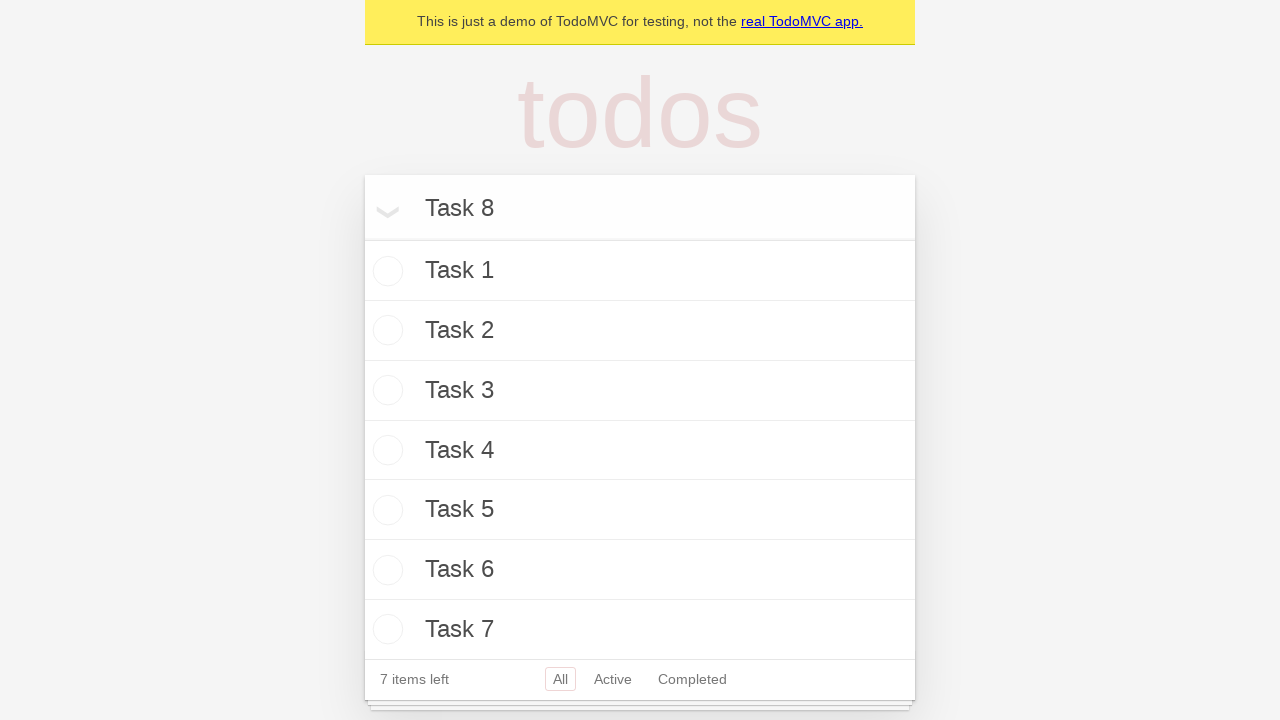

Pressed Enter to submit Task 8 on internal:attr=[placeholder="What needs to be done?"i]
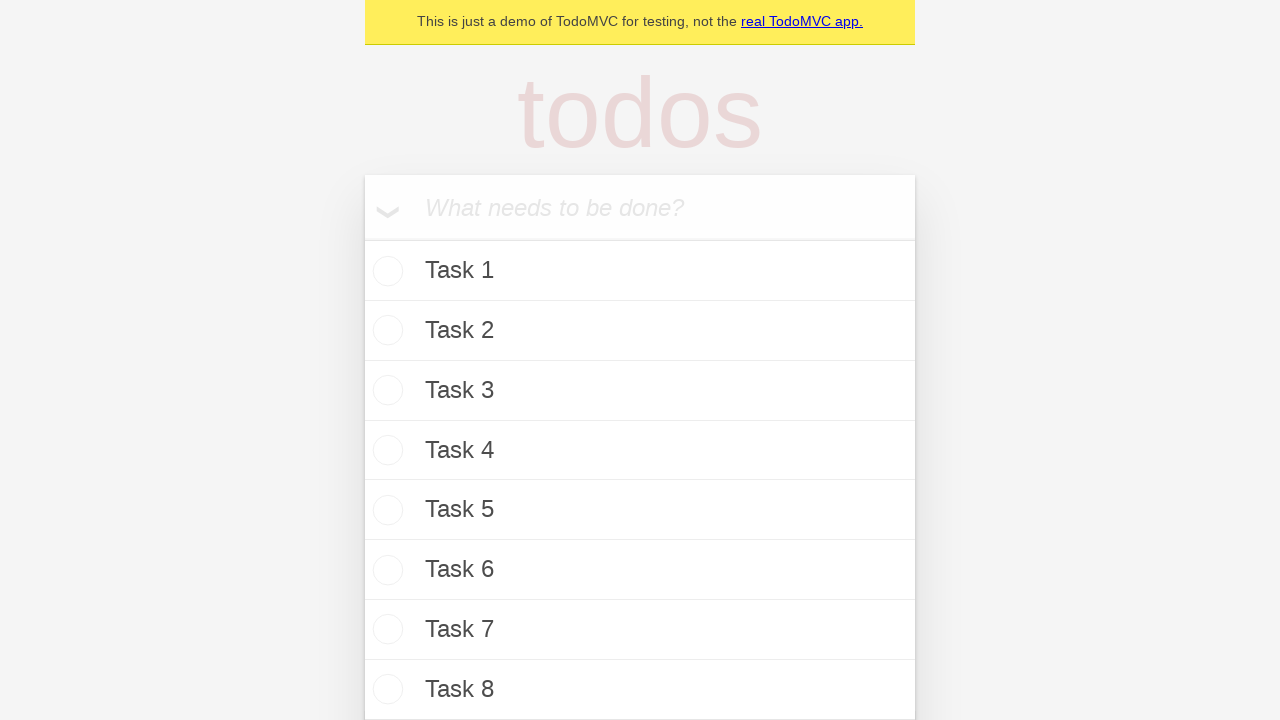

Filled todo input field with 'Task 9' on internal:attr=[placeholder="What needs to be done?"i]
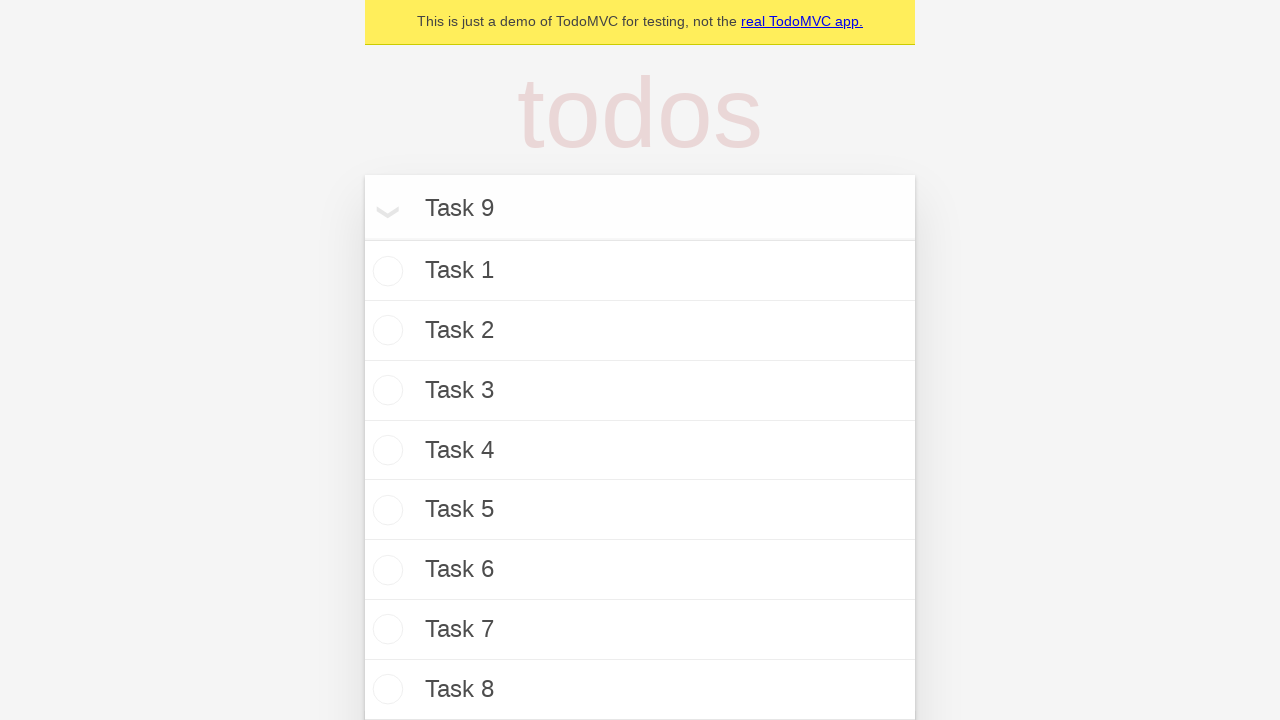

Pressed Enter to submit Task 9 on internal:attr=[placeholder="What needs to be done?"i]
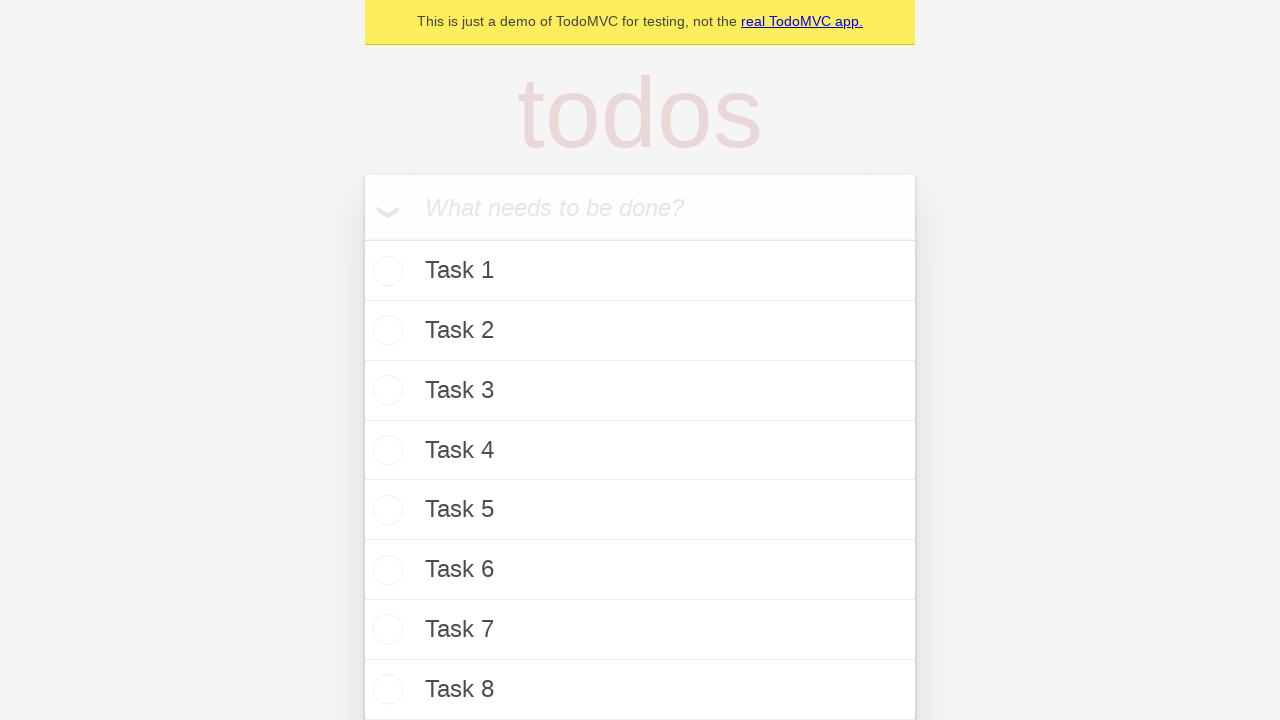

Filled todo input field with 'Task 10' on internal:attr=[placeholder="What needs to be done?"i]
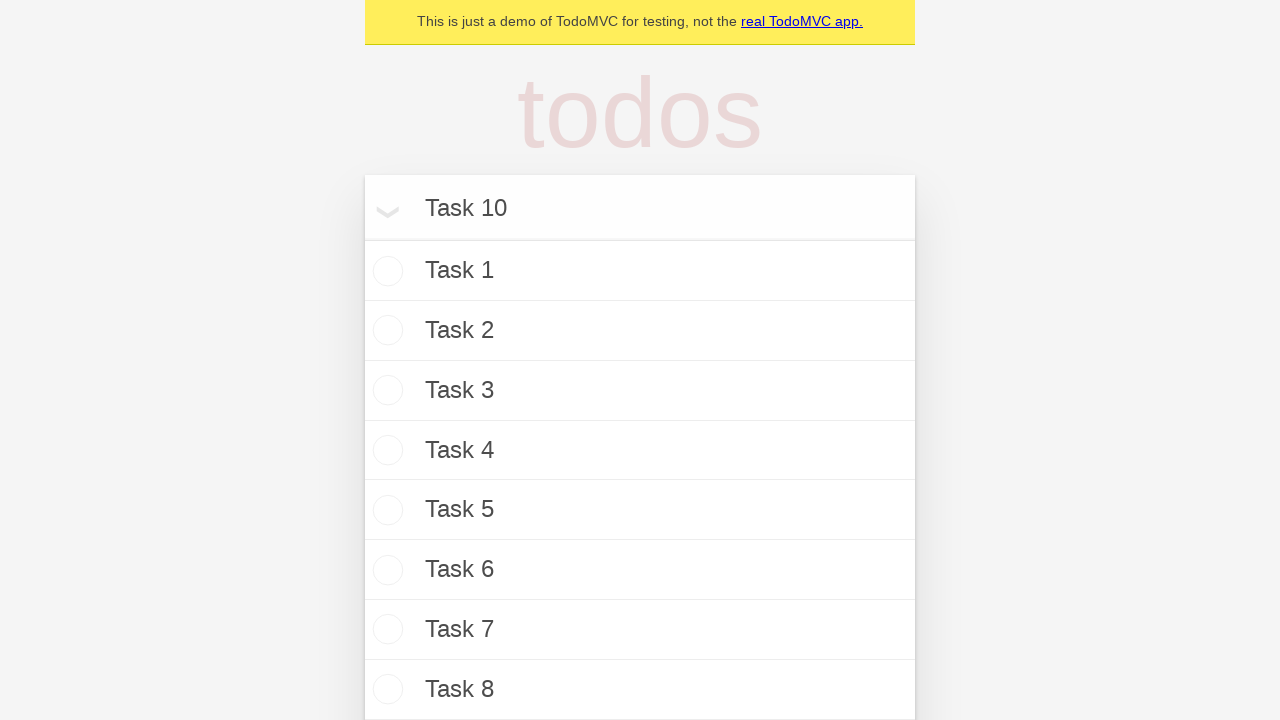

Pressed Enter to submit Task 10 on internal:attr=[placeholder="What needs to be done?"i]
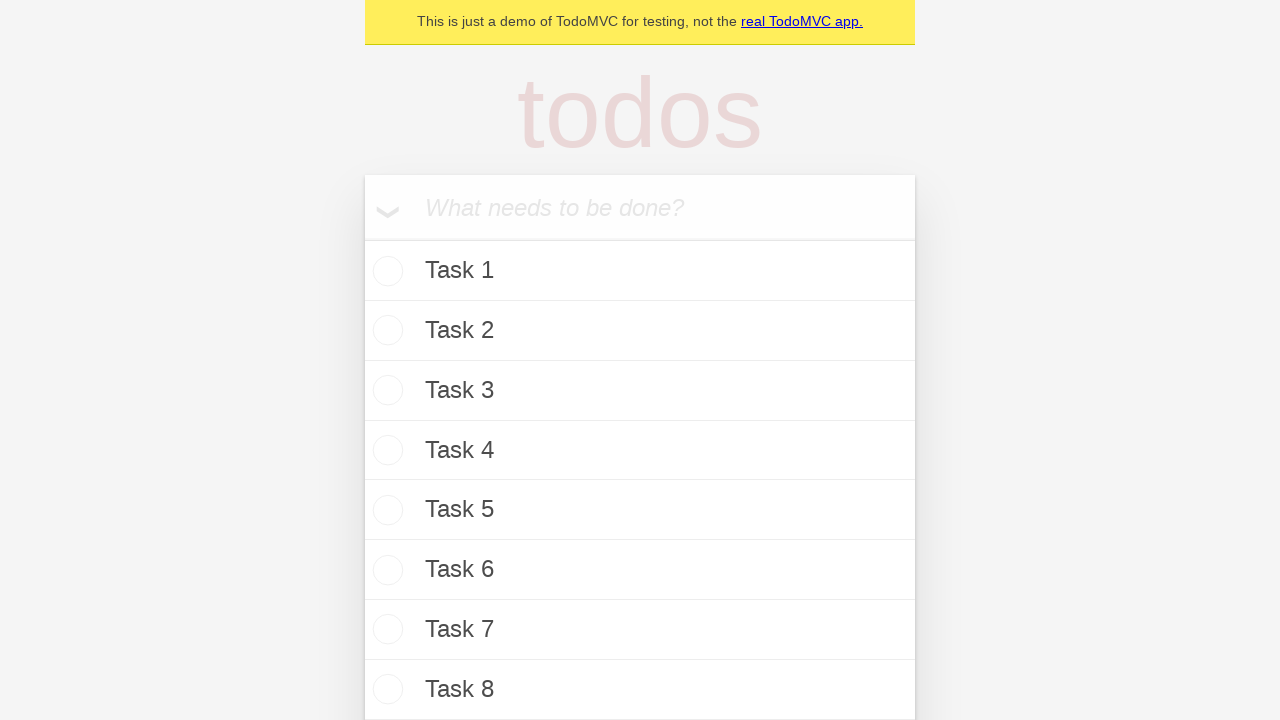

Filled todo input field with 'Task 11' on internal:attr=[placeholder="What needs to be done?"i]
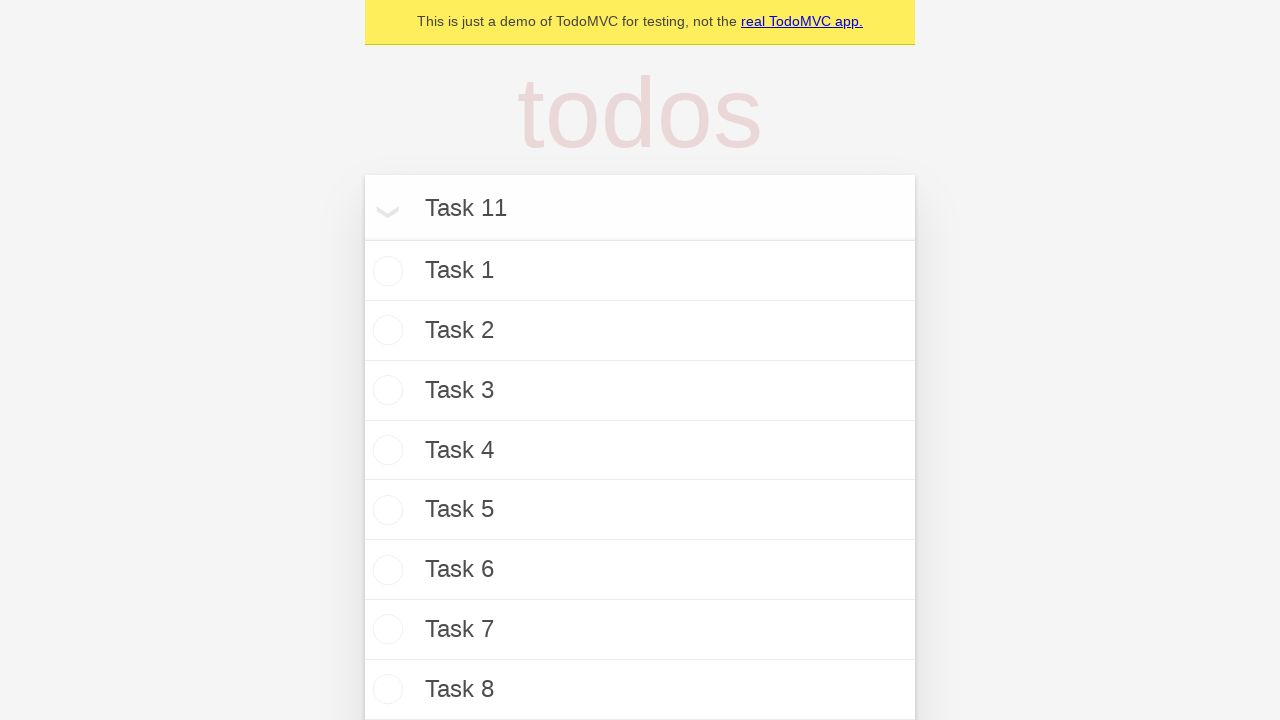

Pressed Enter to submit Task 11 on internal:attr=[placeholder="What needs to be done?"i]
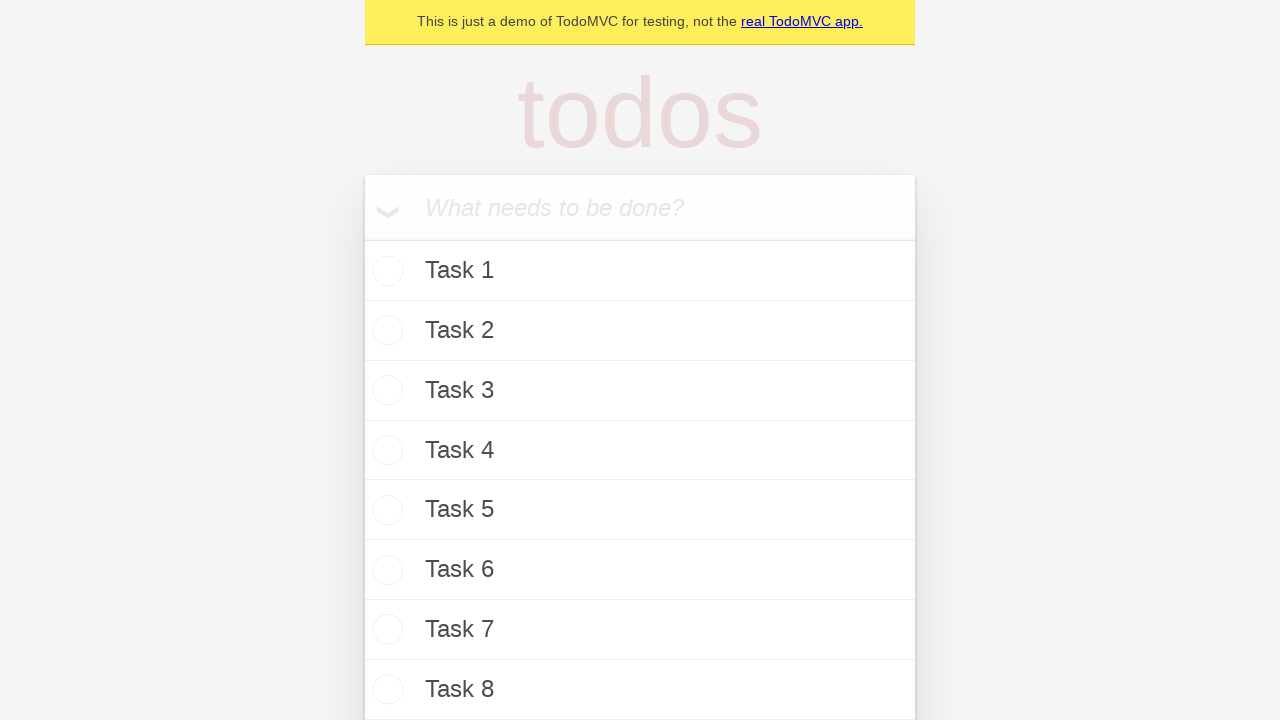

Filled todo input field with 'Task 12' on internal:attr=[placeholder="What needs to be done?"i]
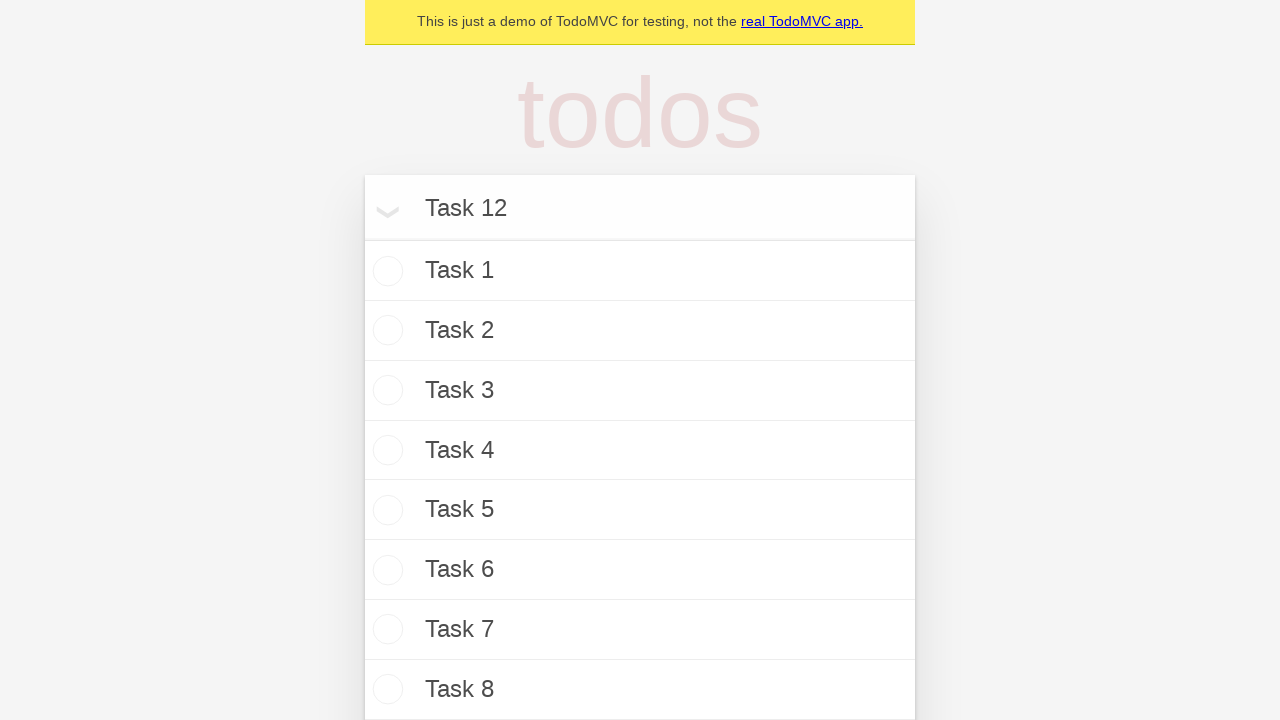

Pressed Enter to submit Task 12 on internal:attr=[placeholder="What needs to be done?"i]
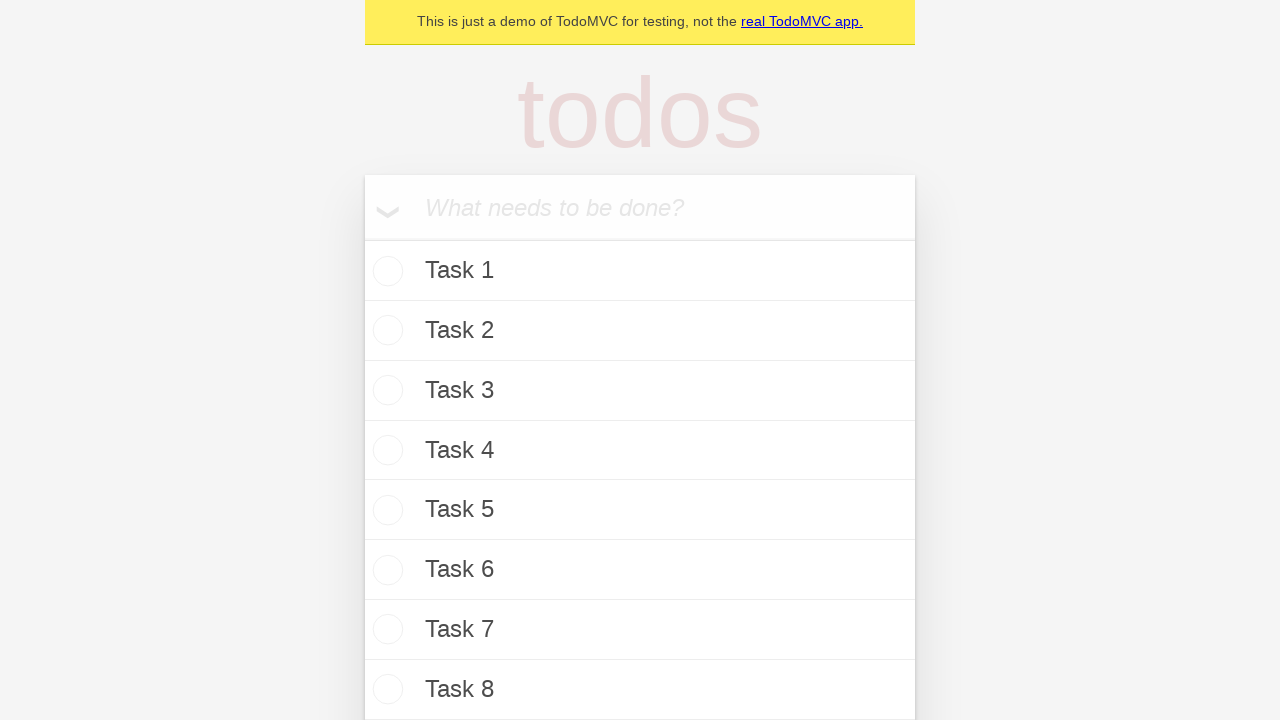

Filled todo input field with 'Task 13' on internal:attr=[placeholder="What needs to be done?"i]
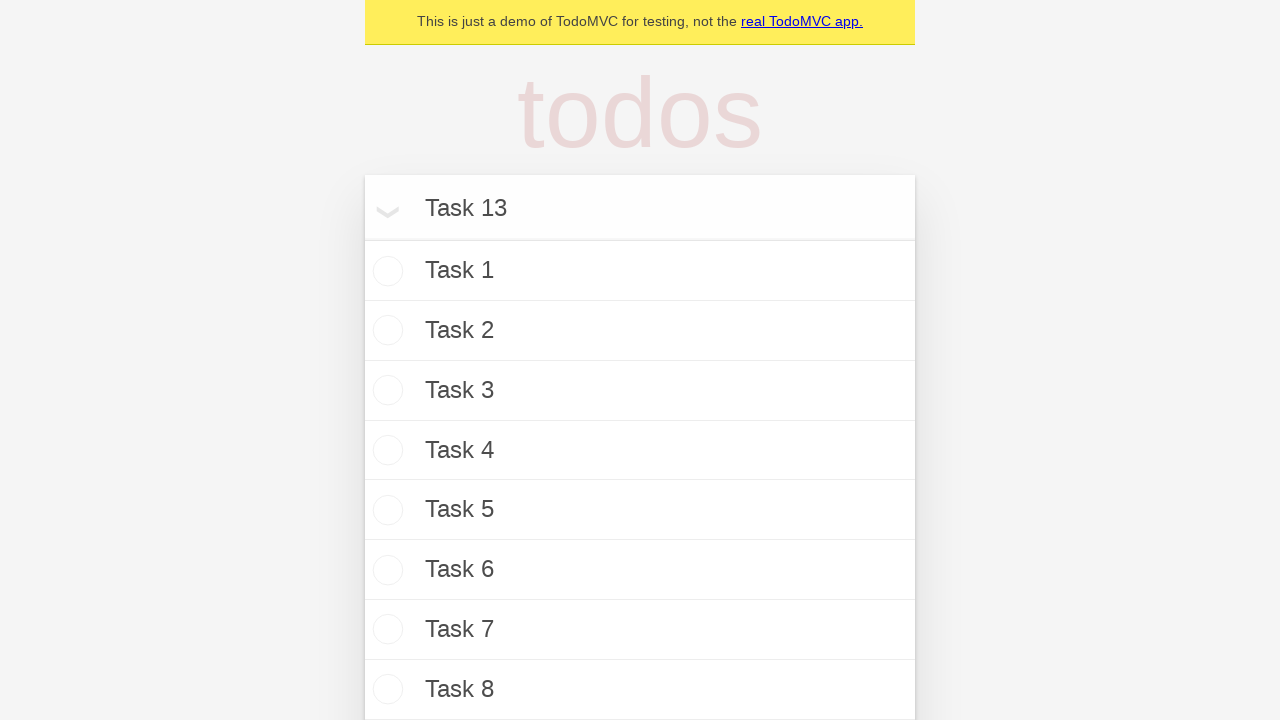

Pressed Enter to submit Task 13 on internal:attr=[placeholder="What needs to be done?"i]
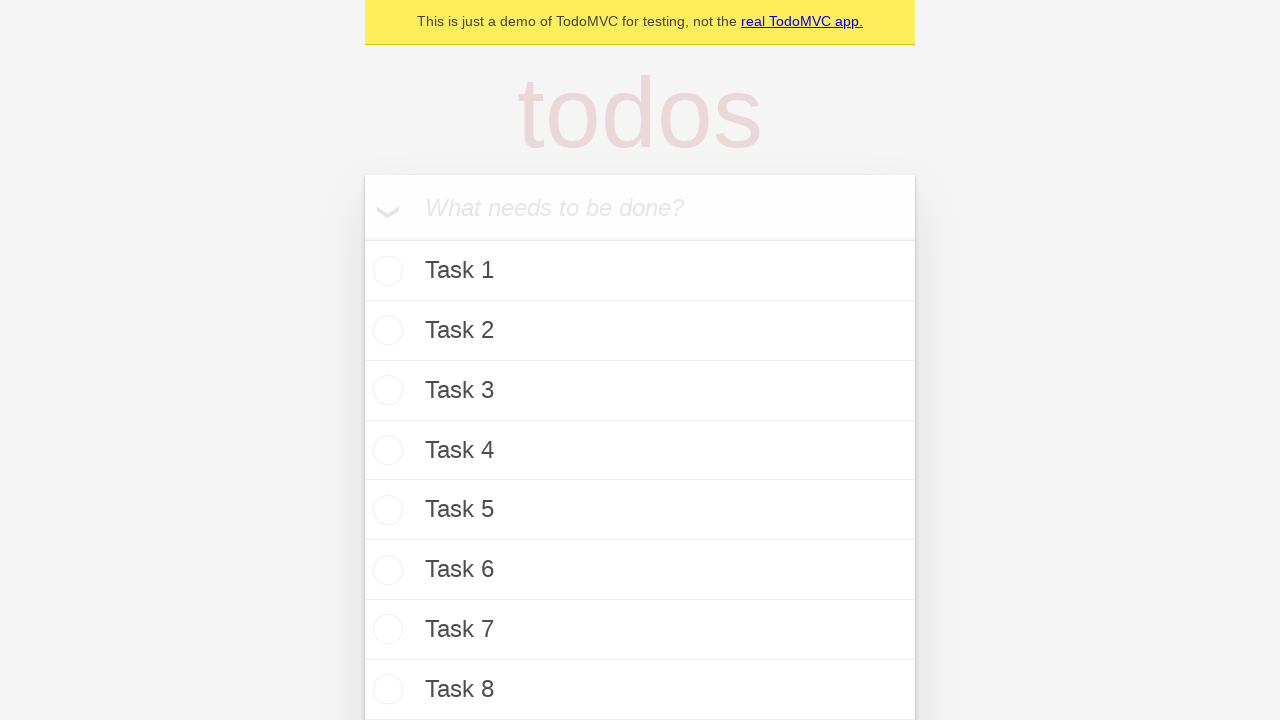

Filled todo input field with 'Task 14' on internal:attr=[placeholder="What needs to be done?"i]
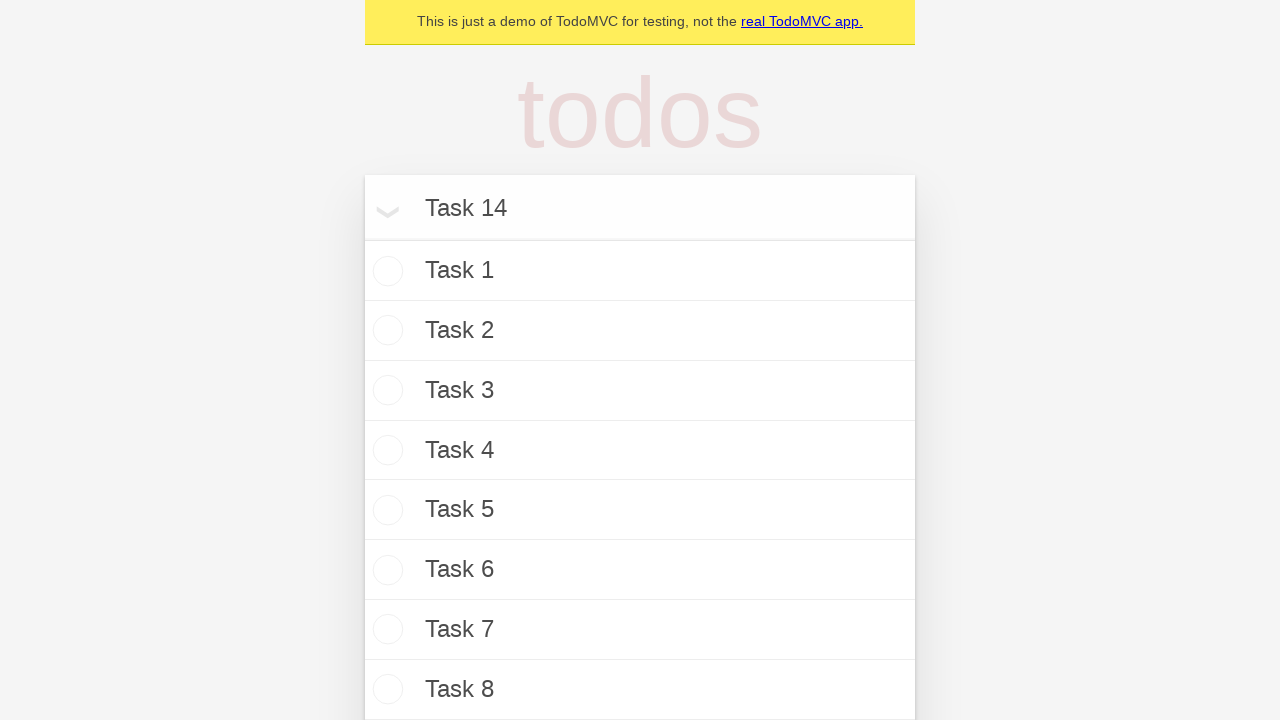

Pressed Enter to submit Task 14 on internal:attr=[placeholder="What needs to be done?"i]
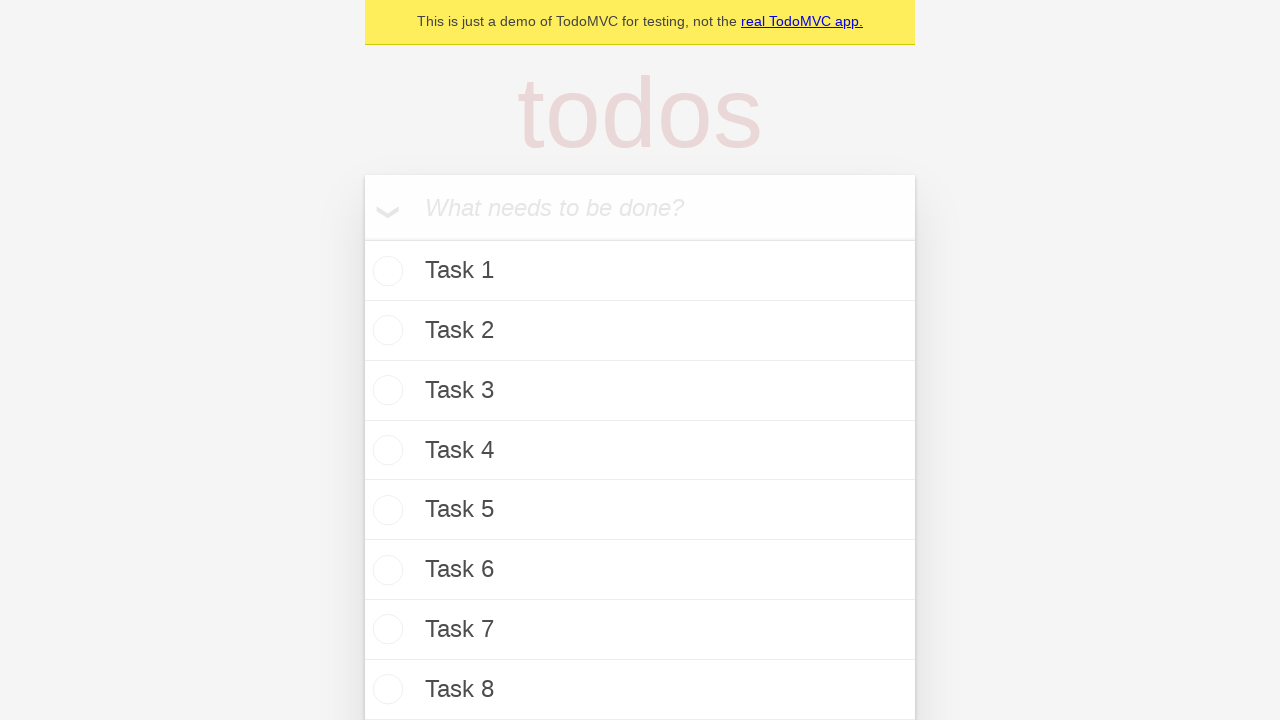

Filled todo input field with 'Task 15' on internal:attr=[placeholder="What needs to be done?"i]
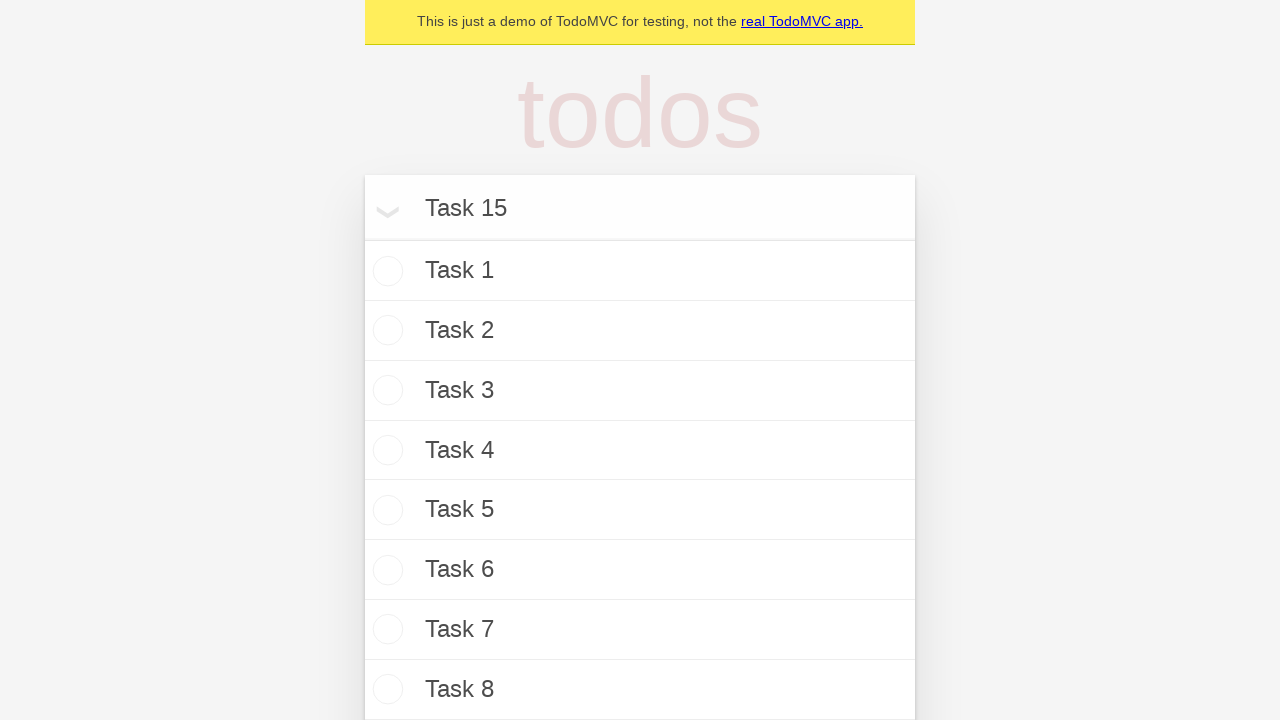

Pressed Enter to submit Task 15 on internal:attr=[placeholder="What needs to be done?"i]
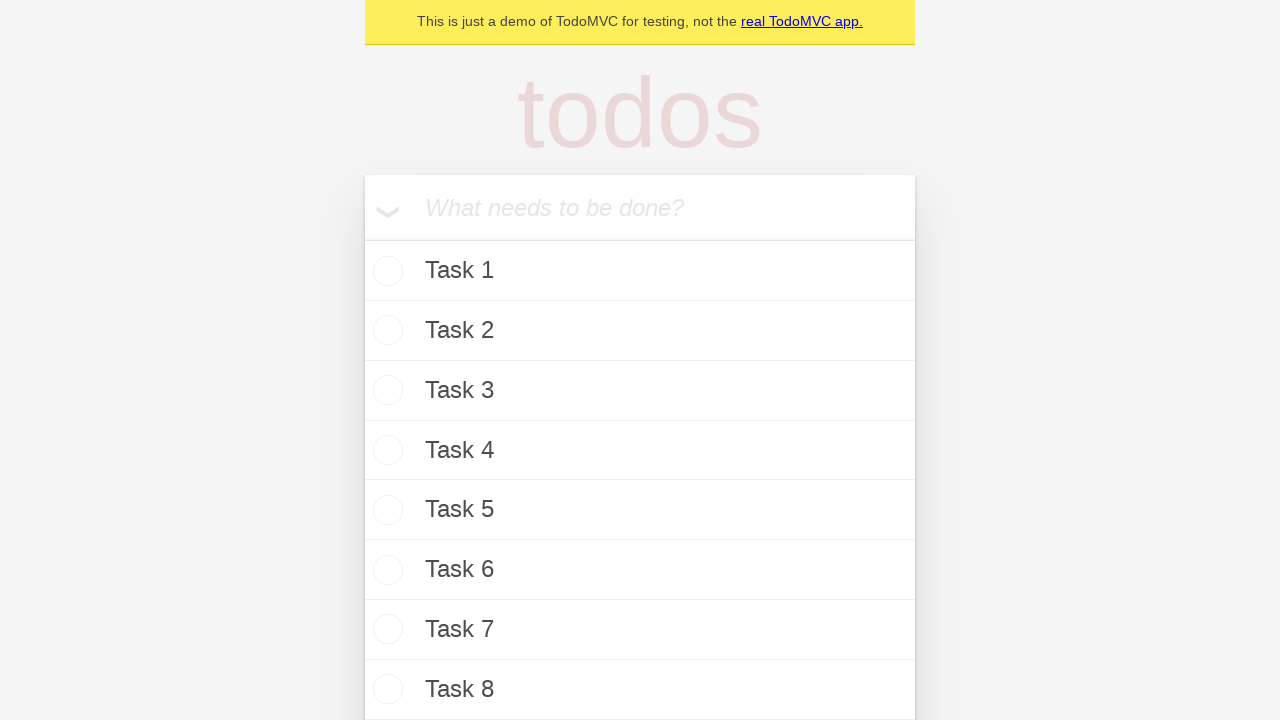

Verified that 15 todo items were created
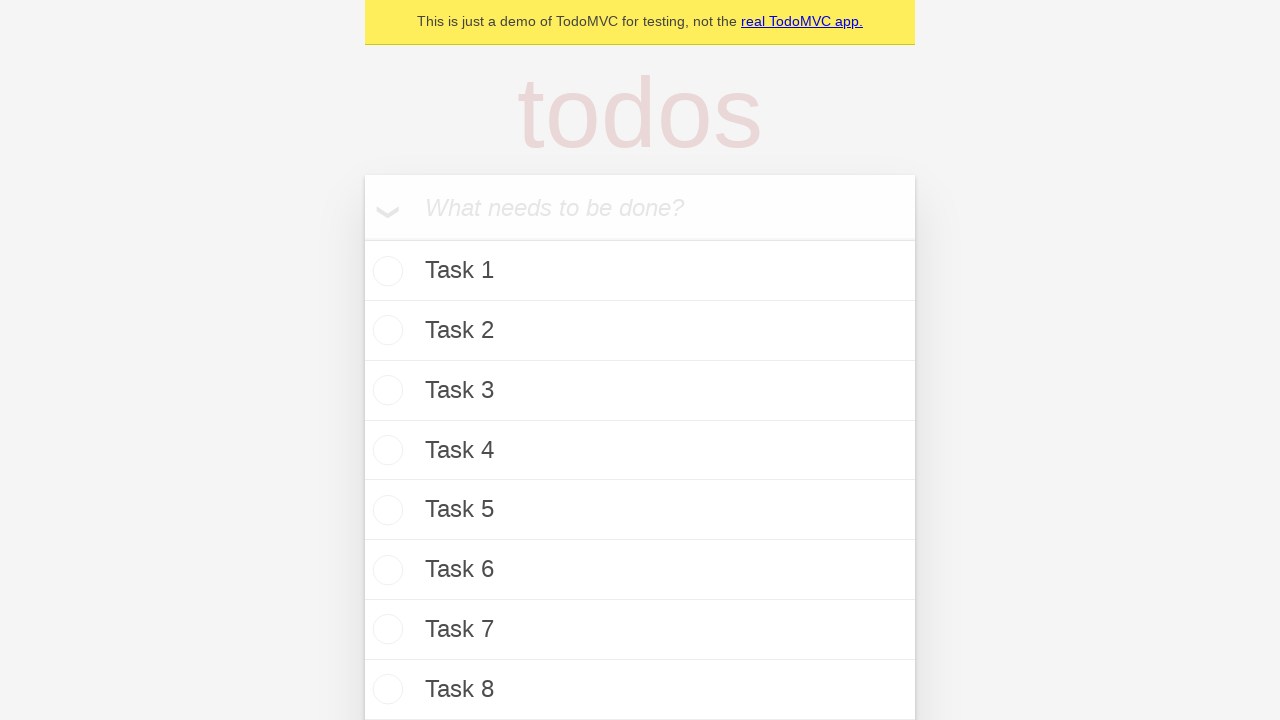

Created verification element with test result
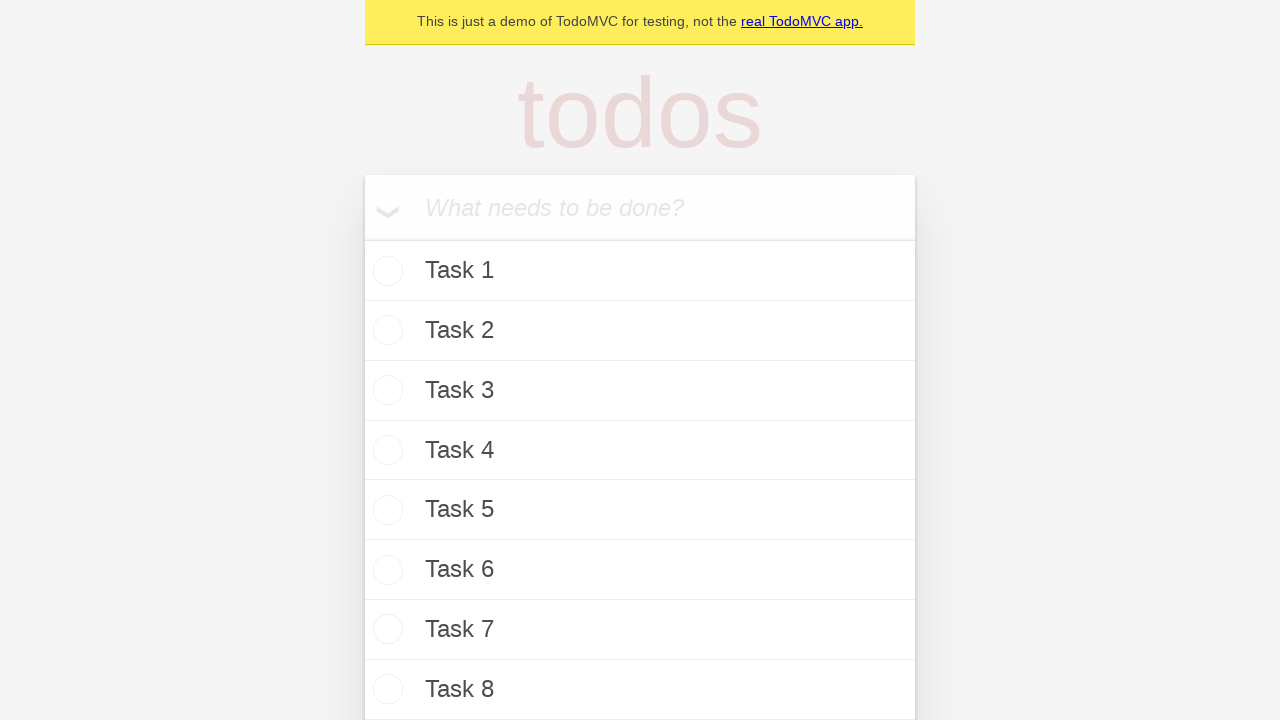

Verified test result element contains correct text
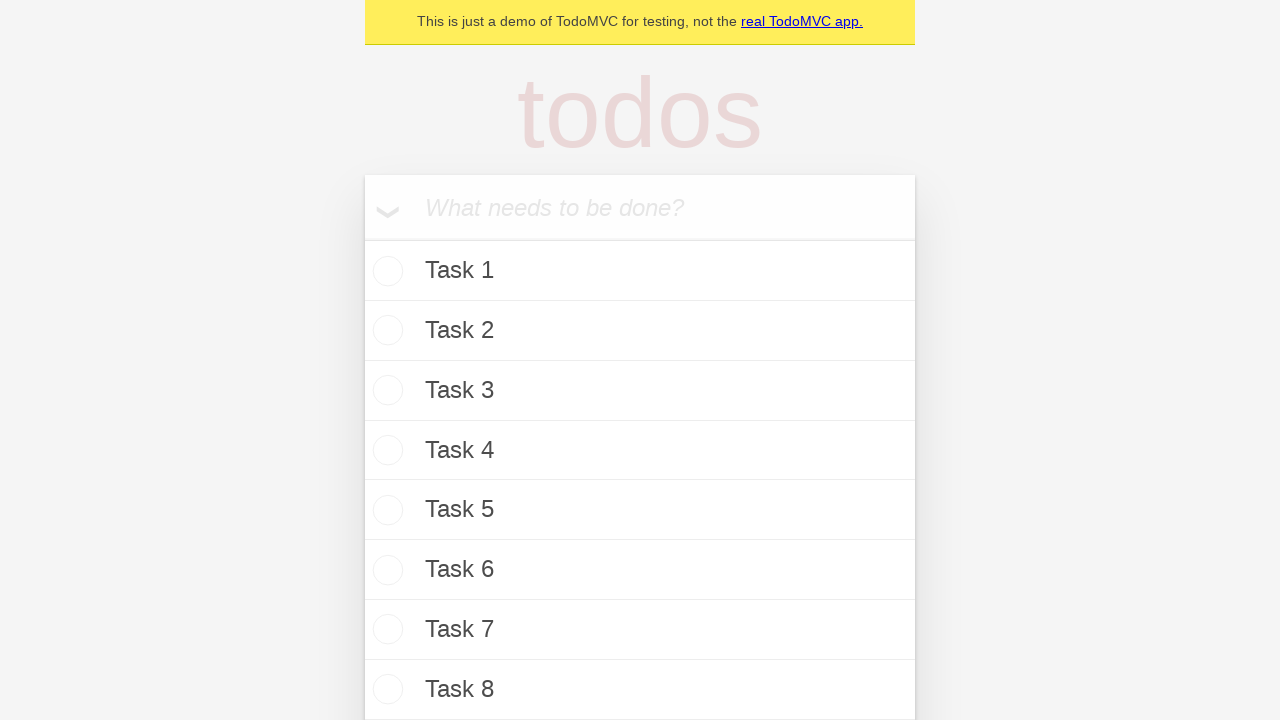

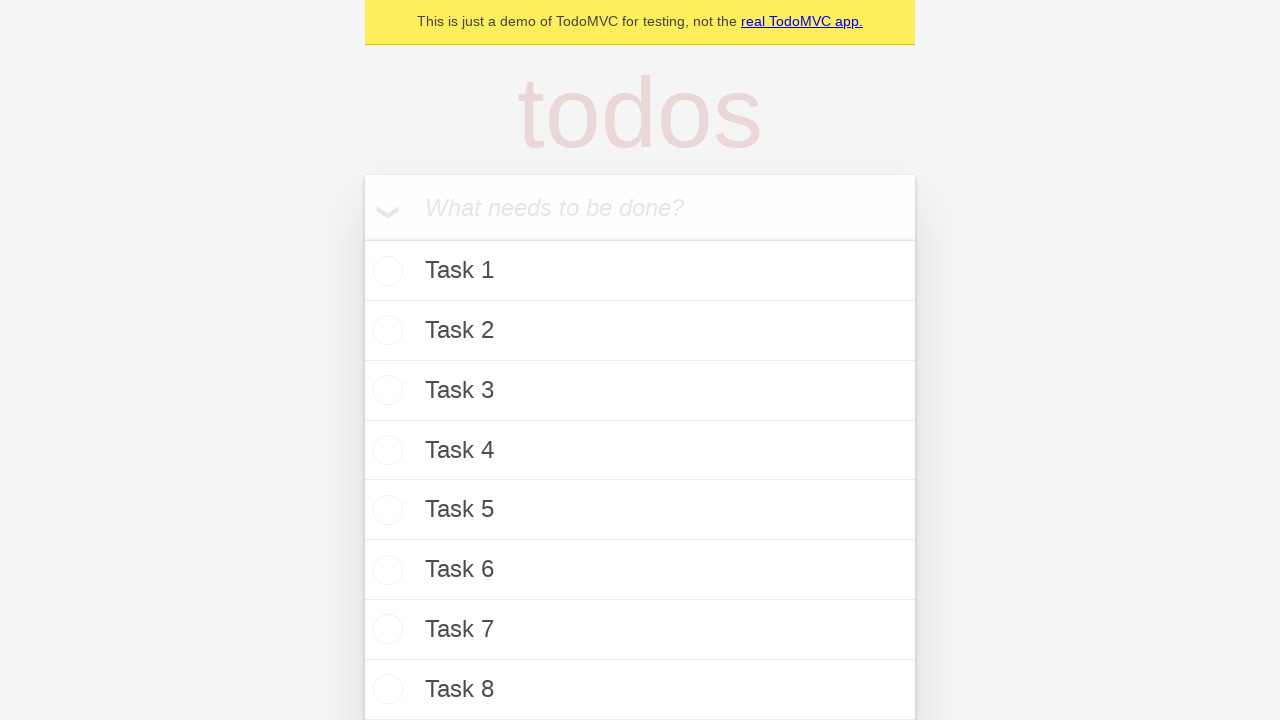